Tests clicking a link that opens a popup window on a test blog page, demonstrating partial link text matching functionality.

Starting URL: http://omayo.blogspot.com/

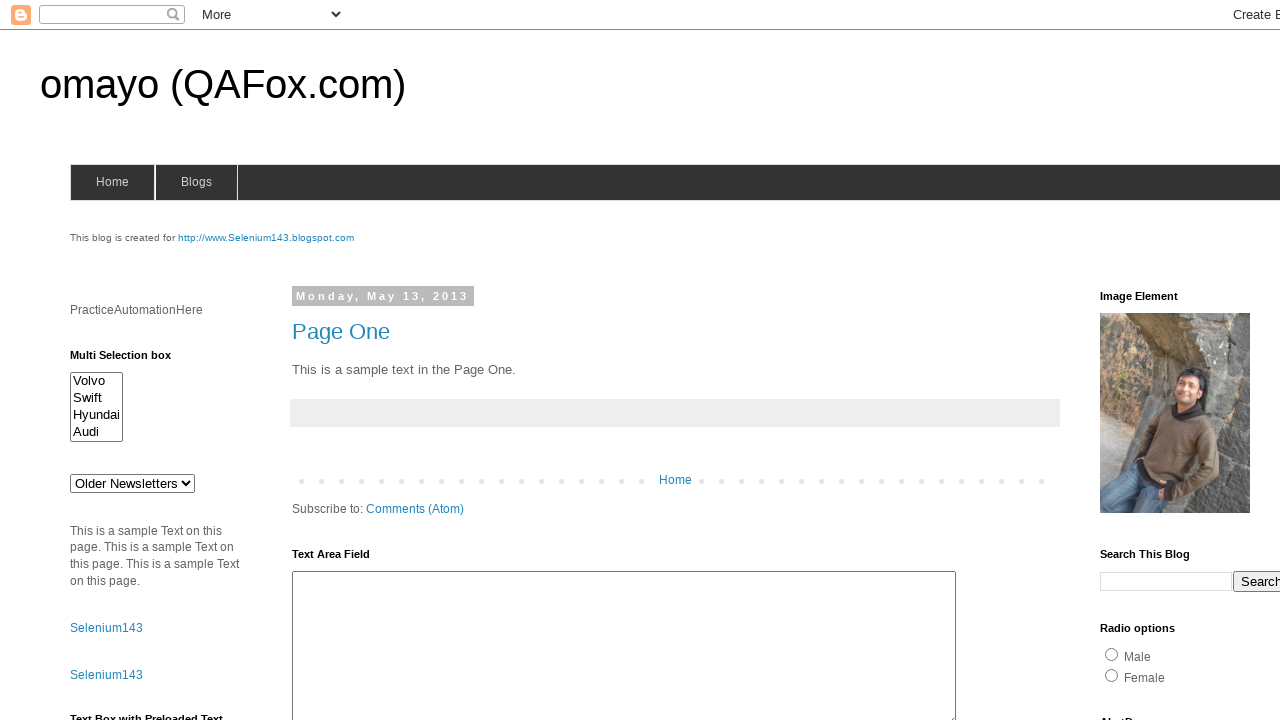

Navigated to omayo.blogspot.com
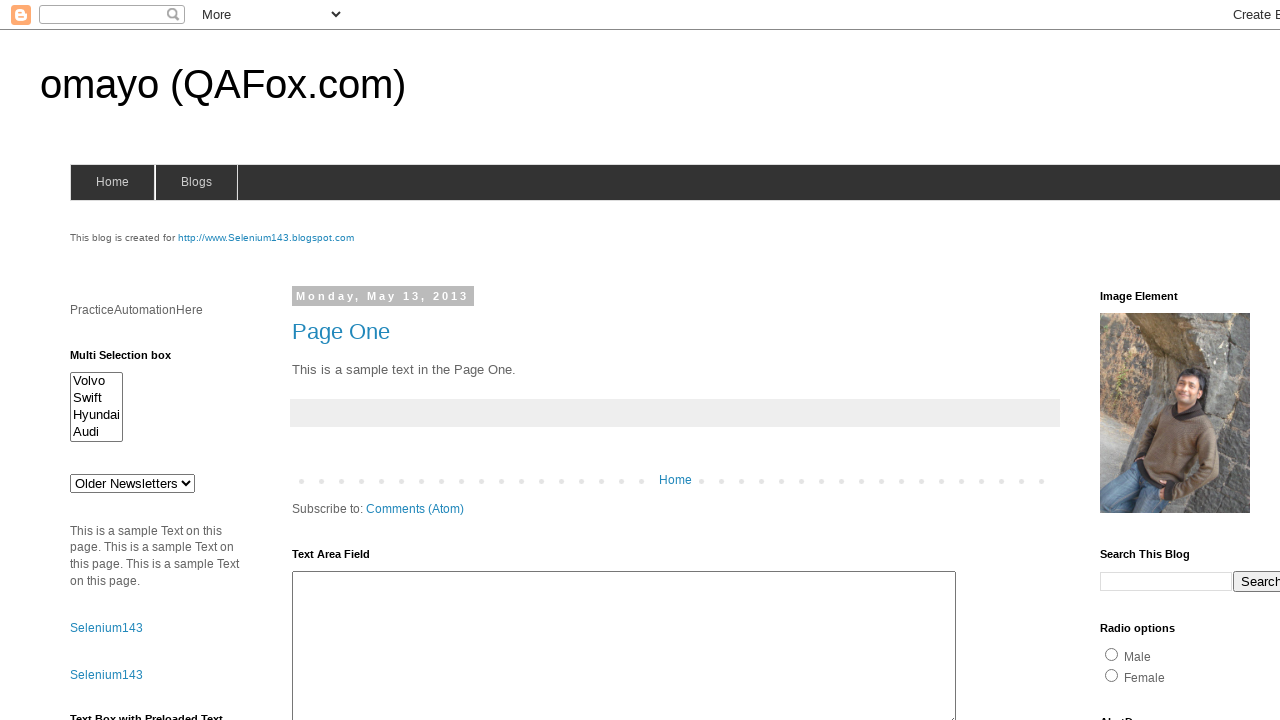

Clicked link containing 'Open ' text to open popup window at (132, 360) on a:has-text('Open ')
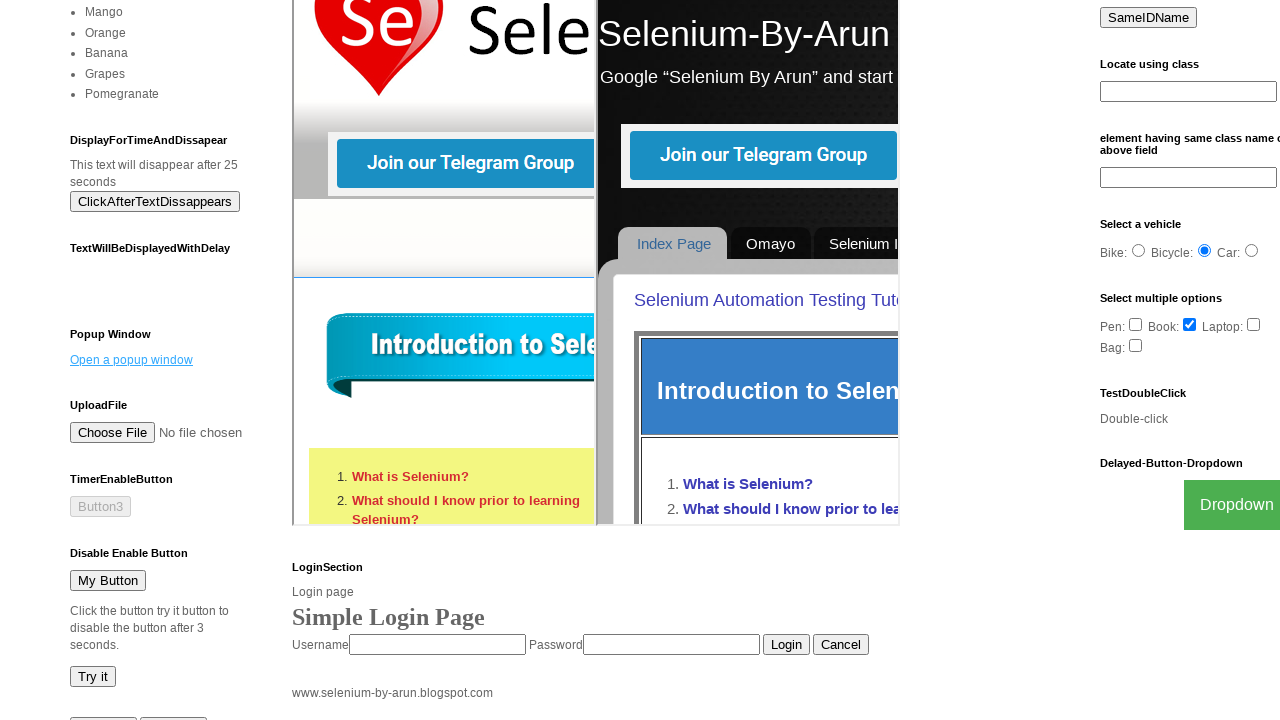

Waited for popup window to open
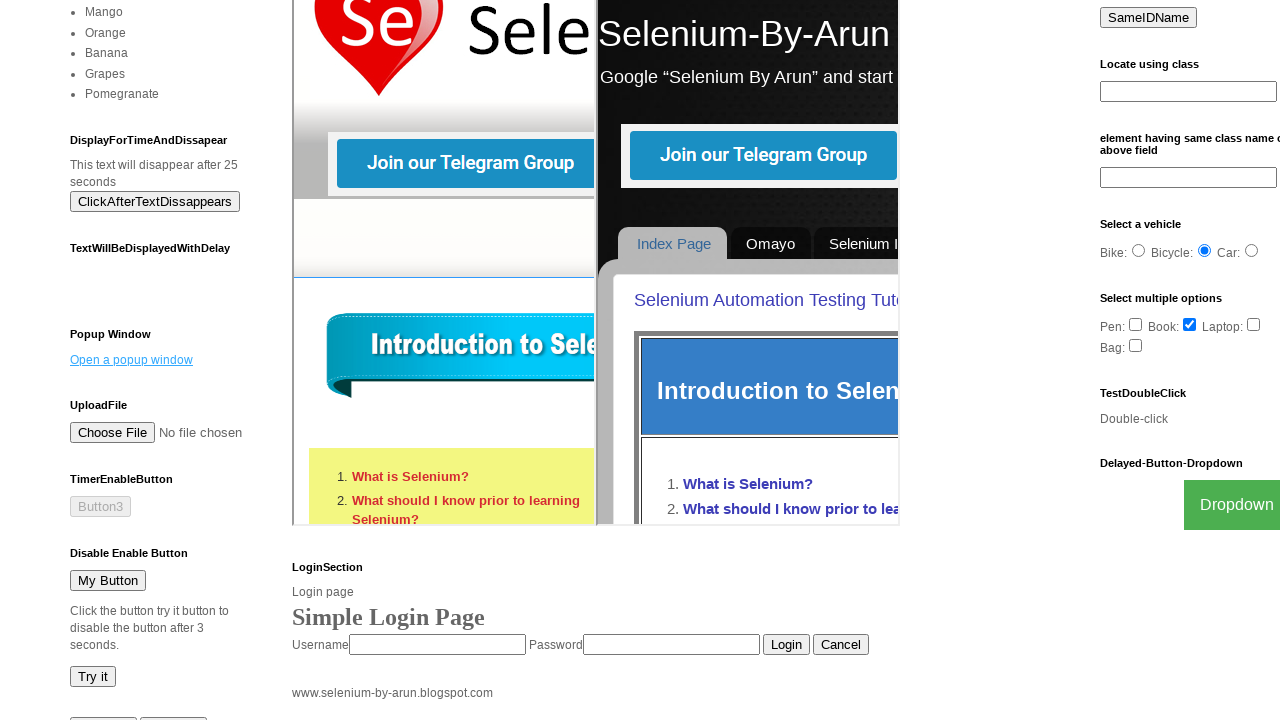

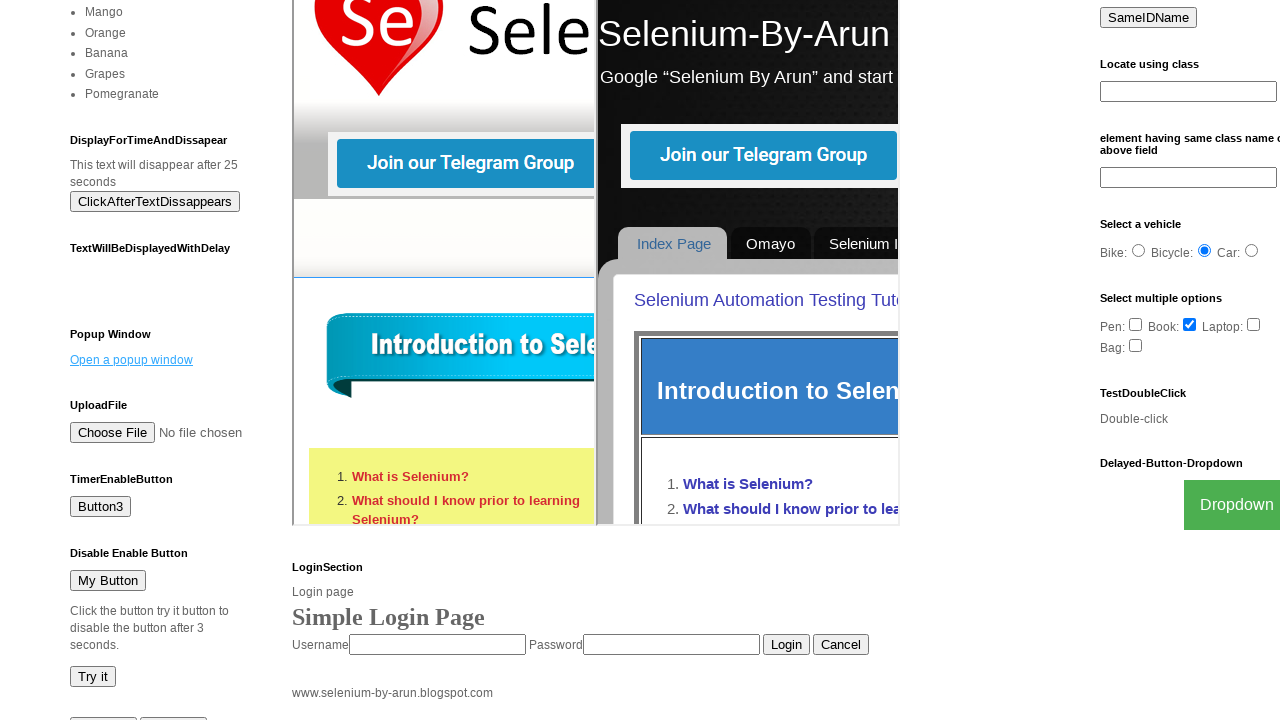